Tests right-click (context menu) functionality by performing a right-click action on a button element to trigger a context menu

Starting URL: https://swisnl.github.io/jQuery-contextMenu/demo.html

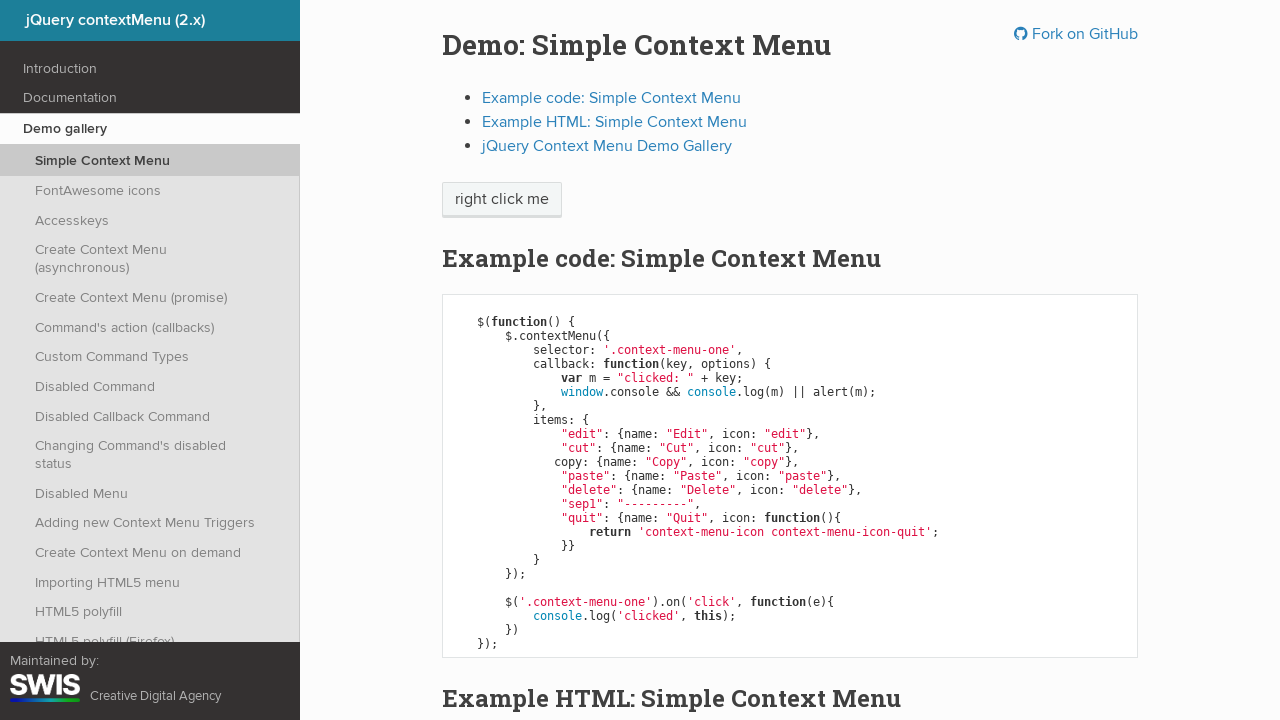

Navigated to jQuery contextMenu demo page
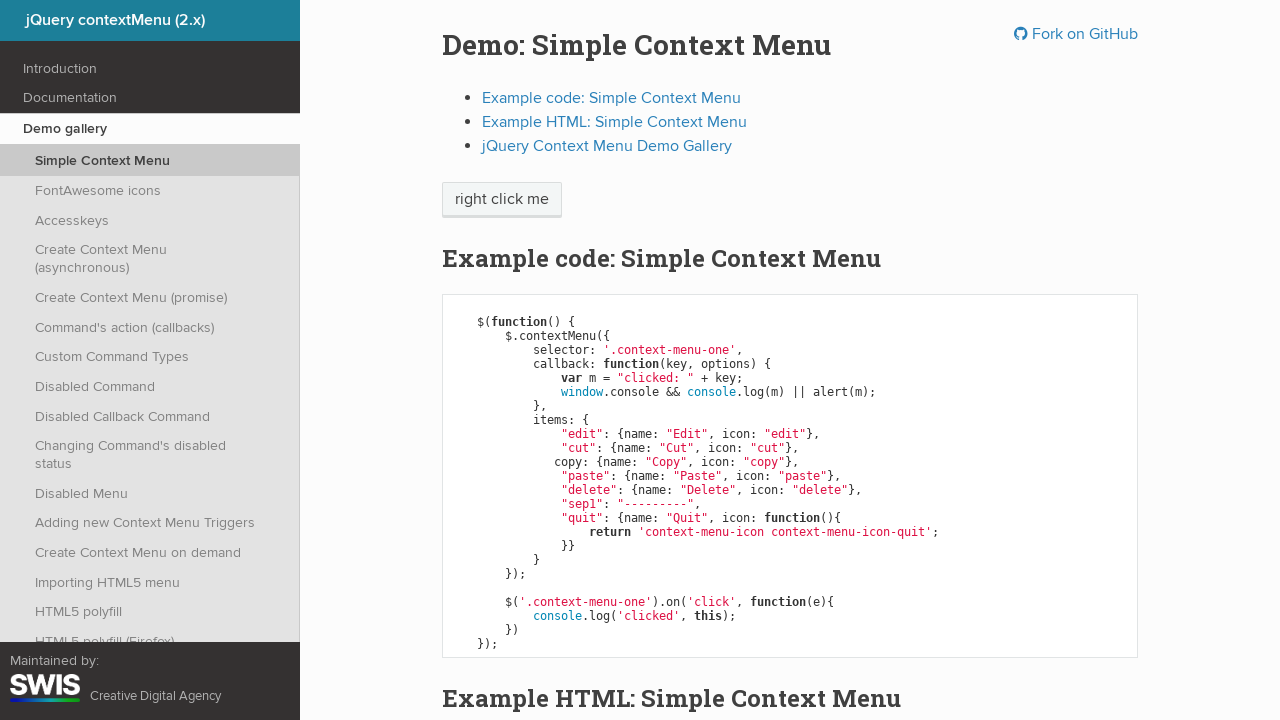

Performed right-click on 'right click me' button to trigger context menu at (502, 200) on //span[text()='right click me']
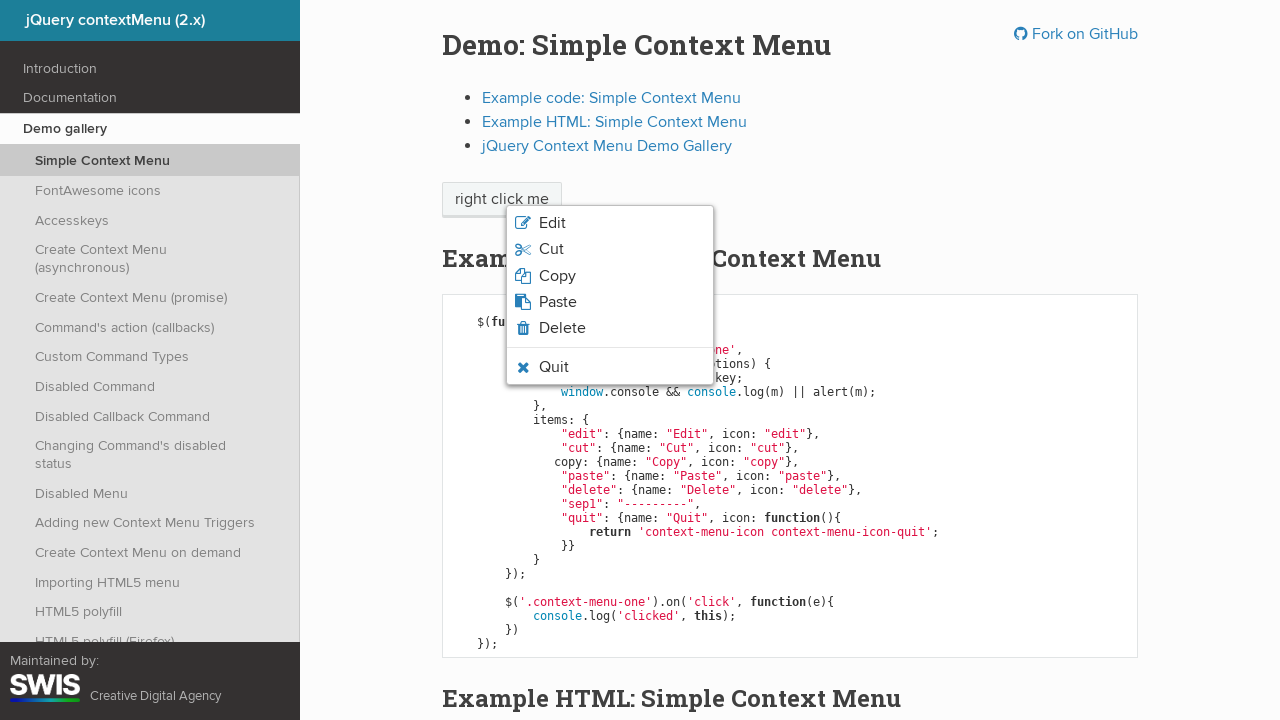

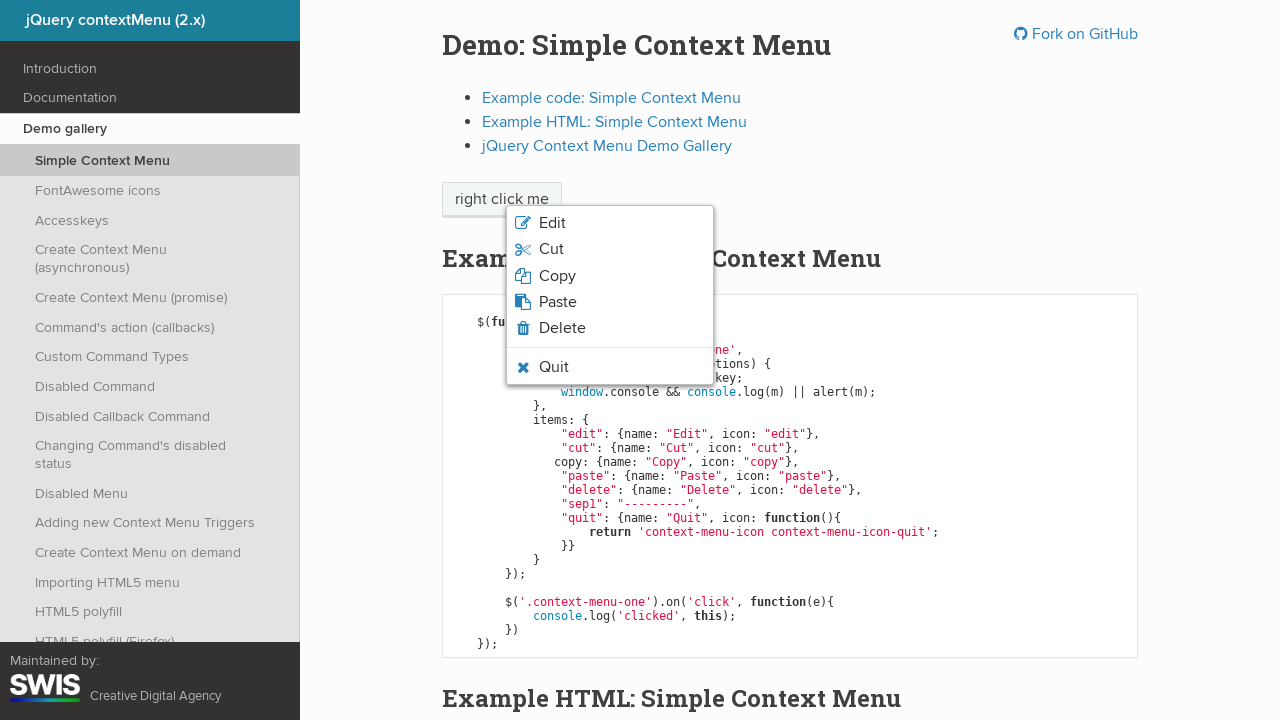